Opens the Selenium HQ homepage and verifies it loads successfully

Starting URL: http://seleniumhq.org/

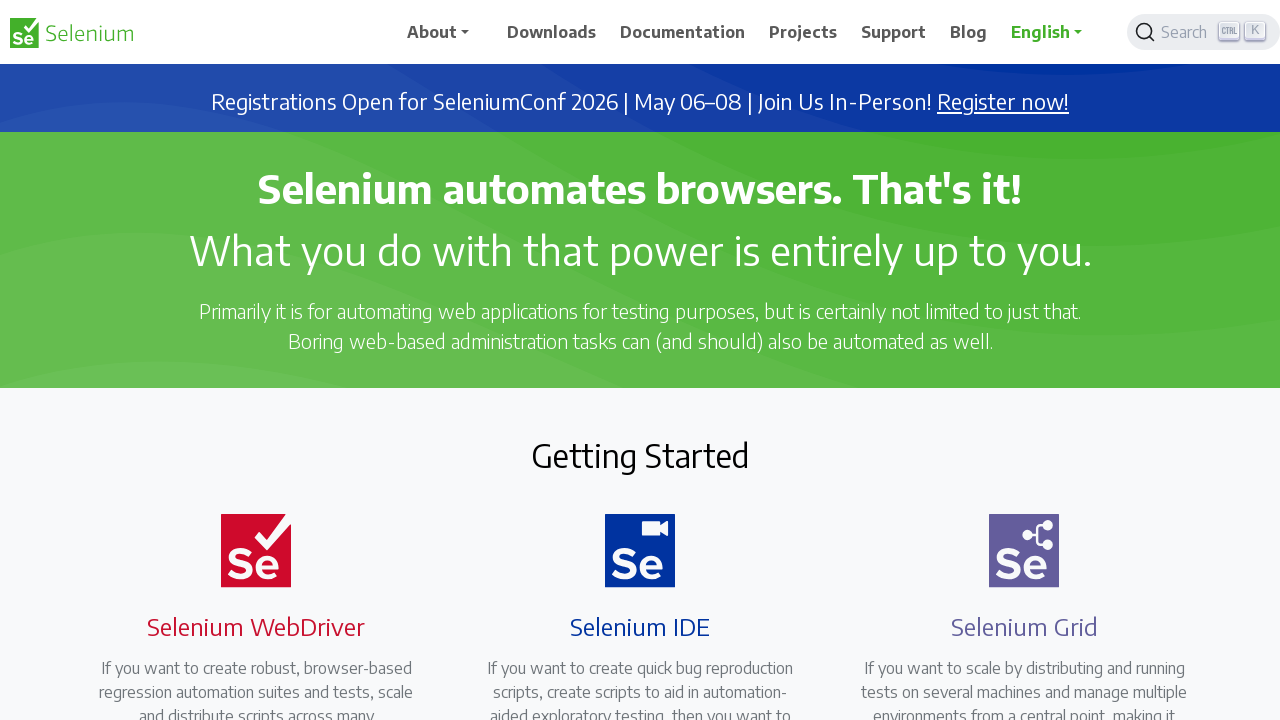

Navigated to Selenium HQ homepage
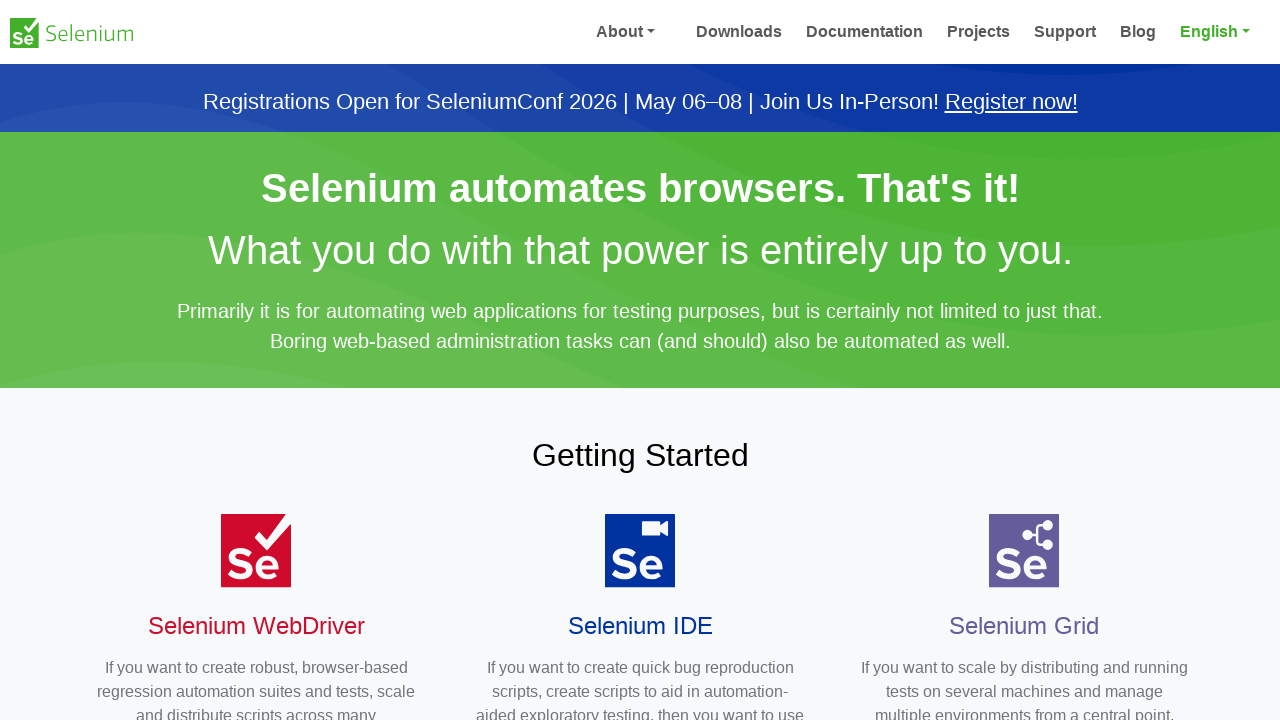

Selenium HQ homepage loaded successfully
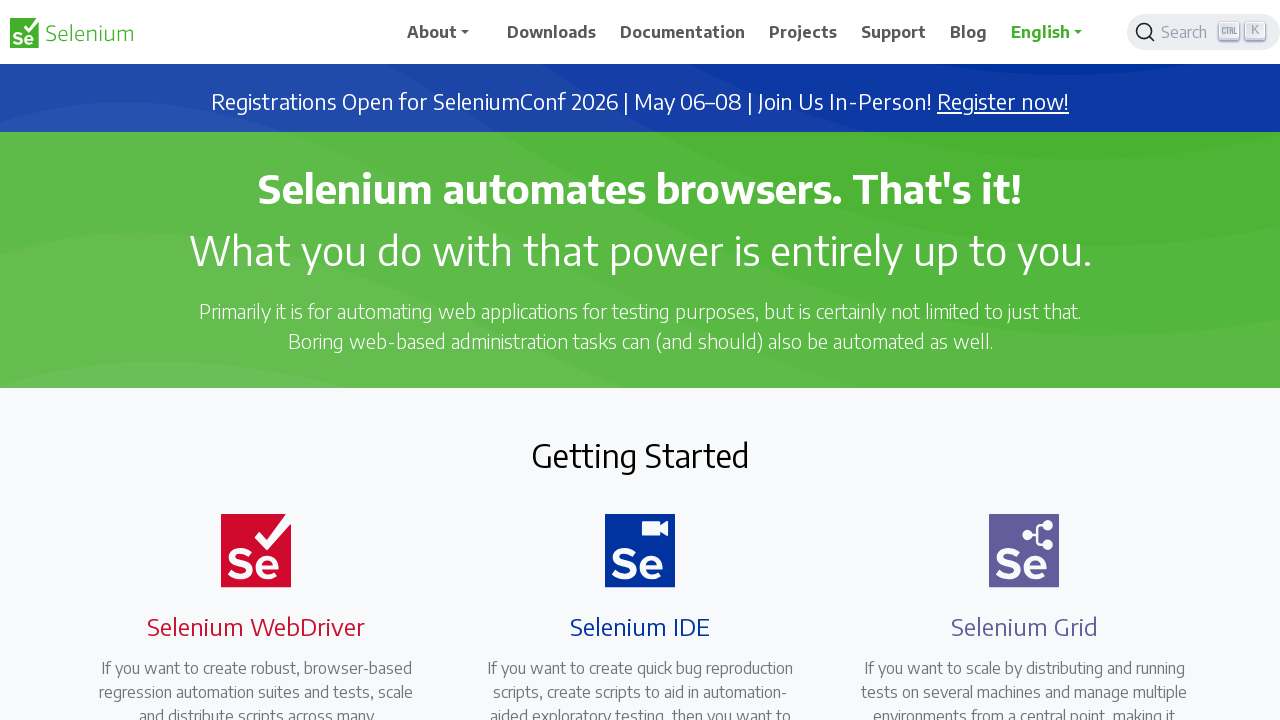

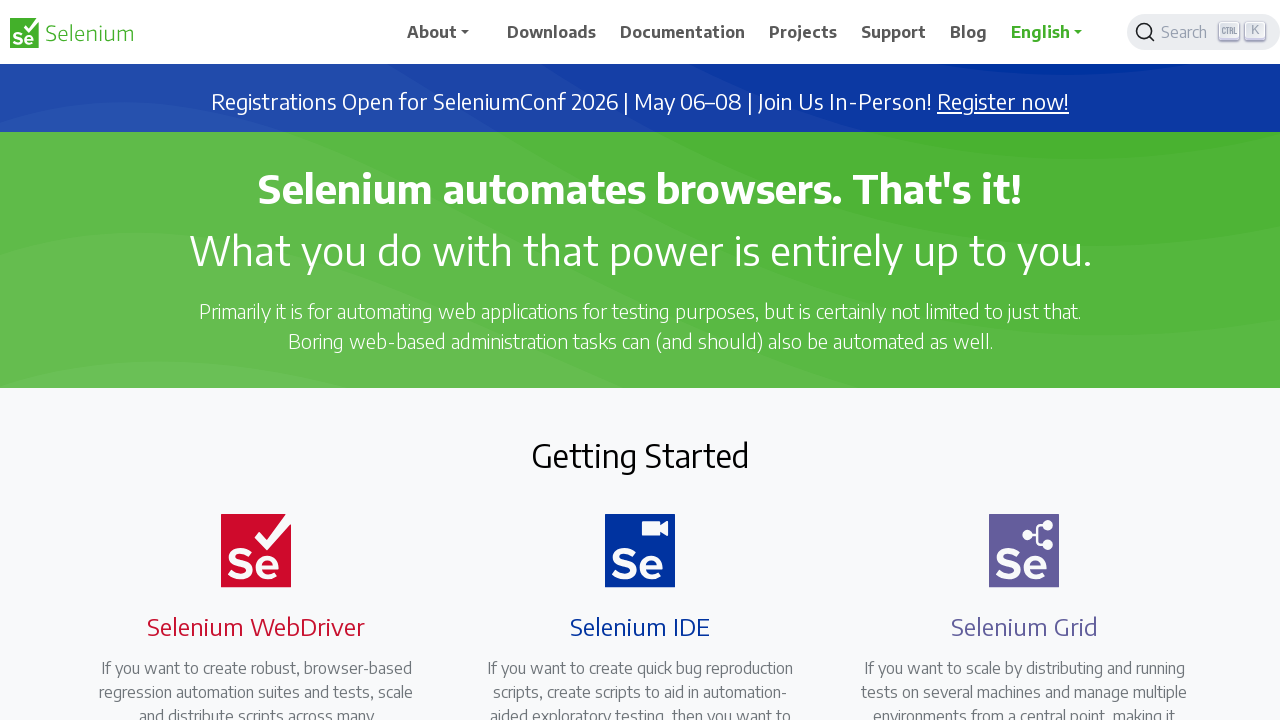